Tests dynamic element loading by clicking a start button and waiting for a welcome message to appear on the page

Starting URL: http://syntaxprojects.com/dynamic-elements-loading.php

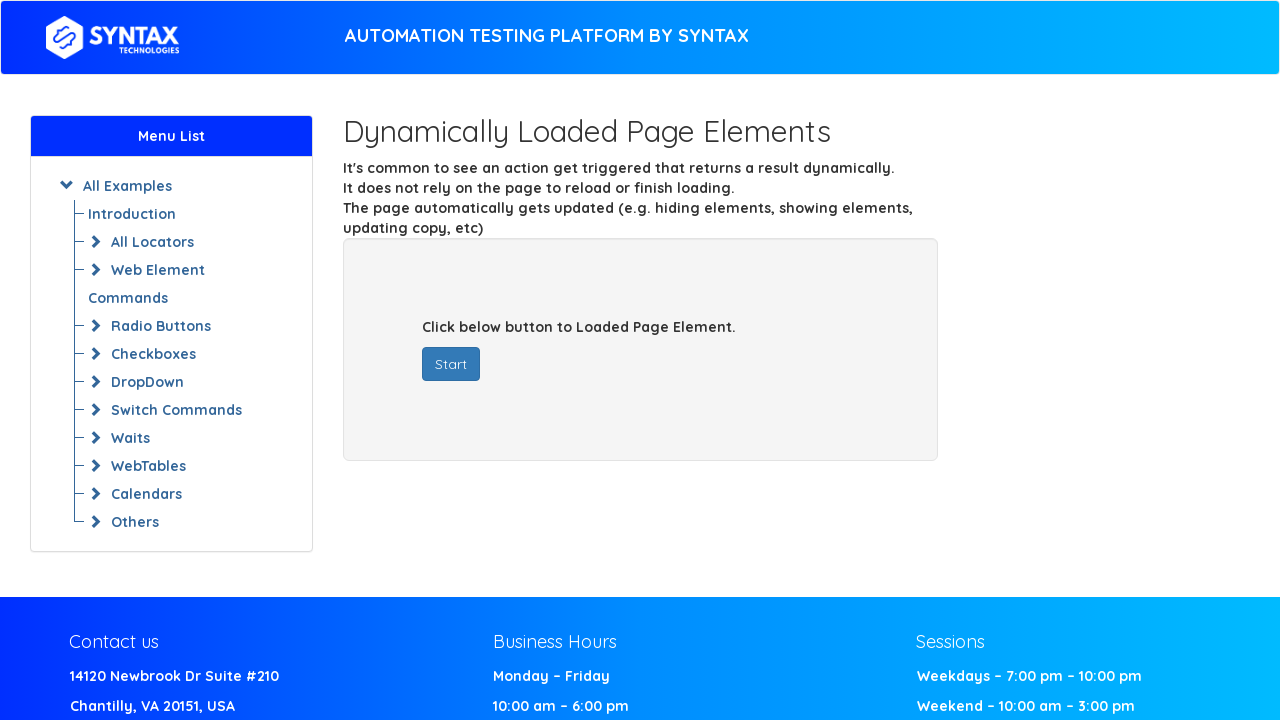

Navigated to dynamic elements loading test page
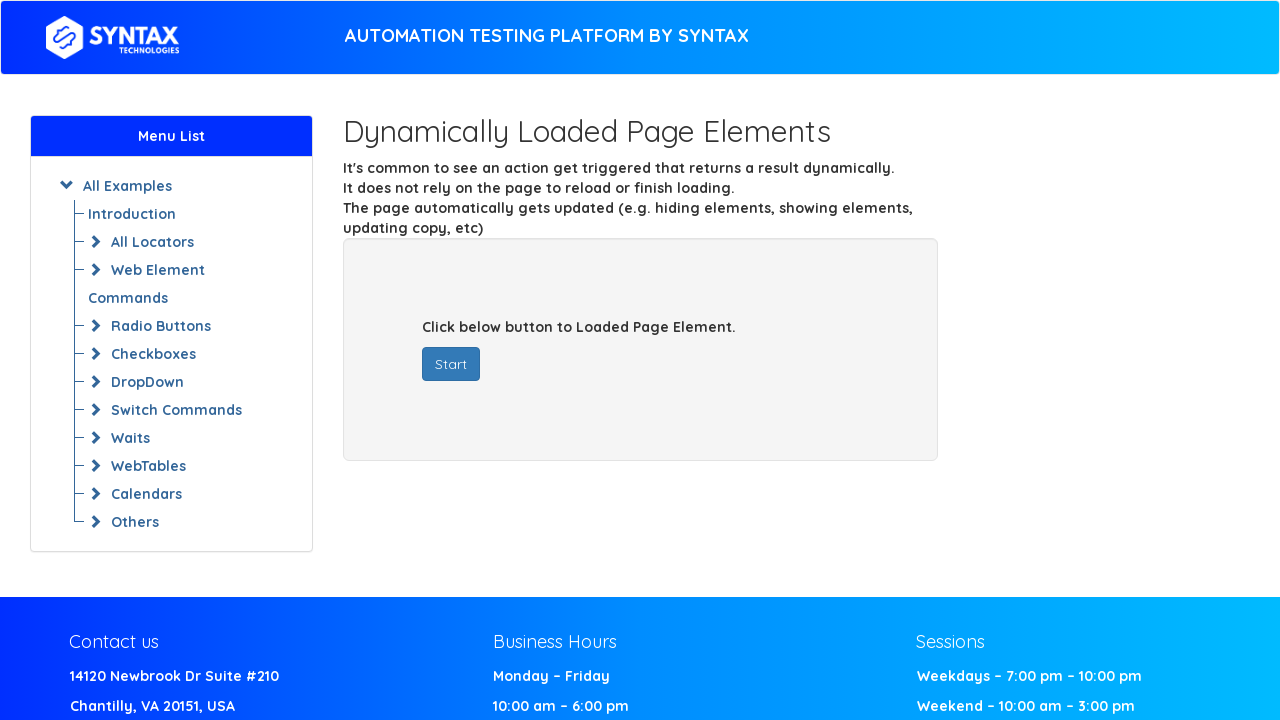

Clicked start button to trigger dynamic content loading at (451, 364) on #startButton
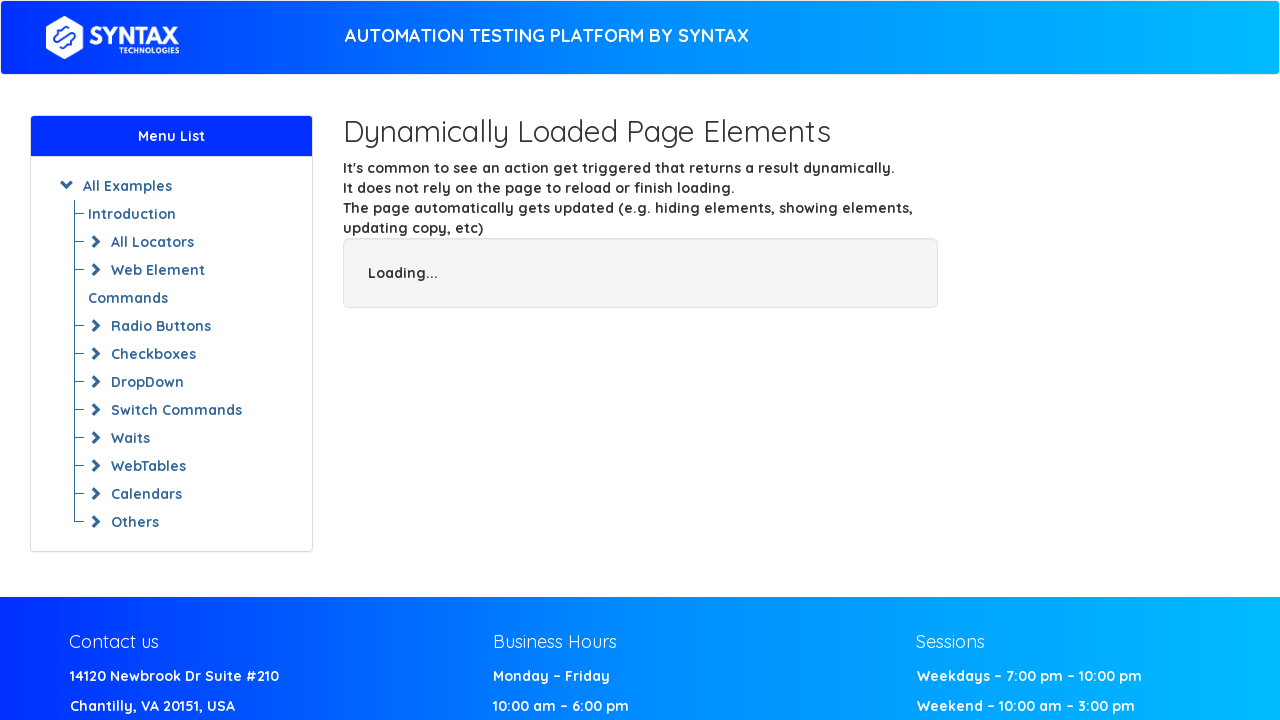

Welcome message appeared on the page
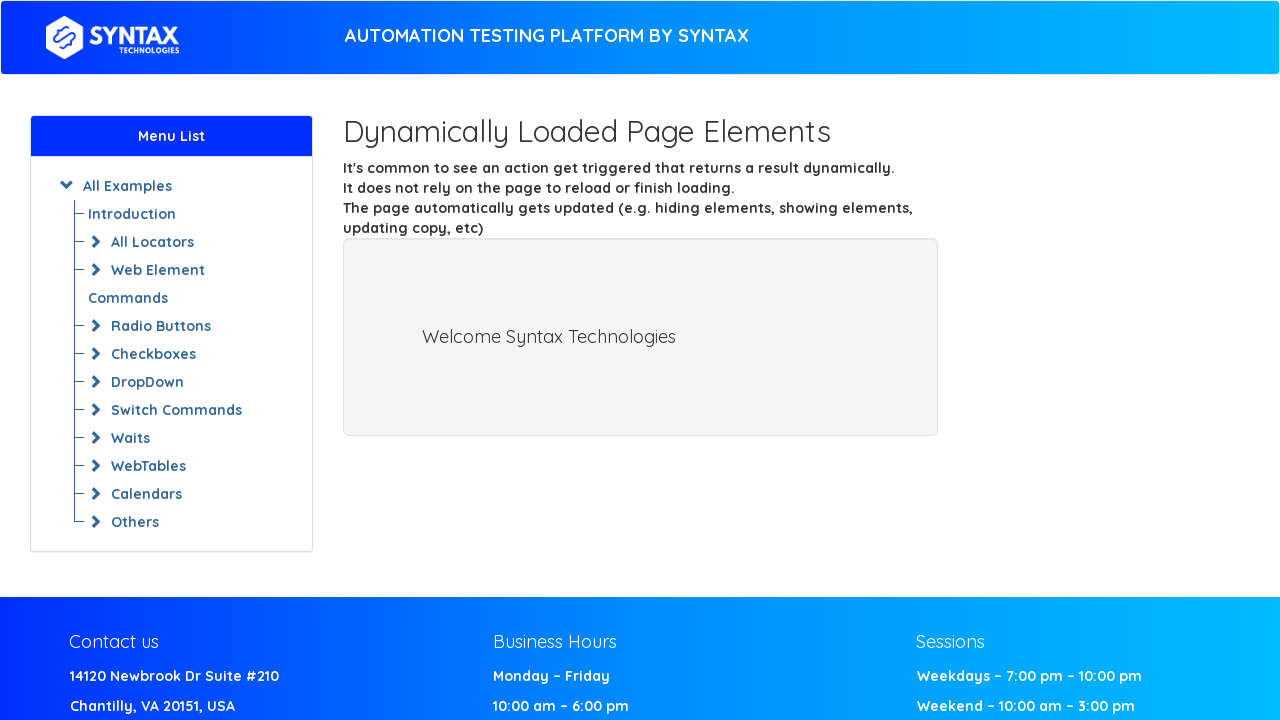

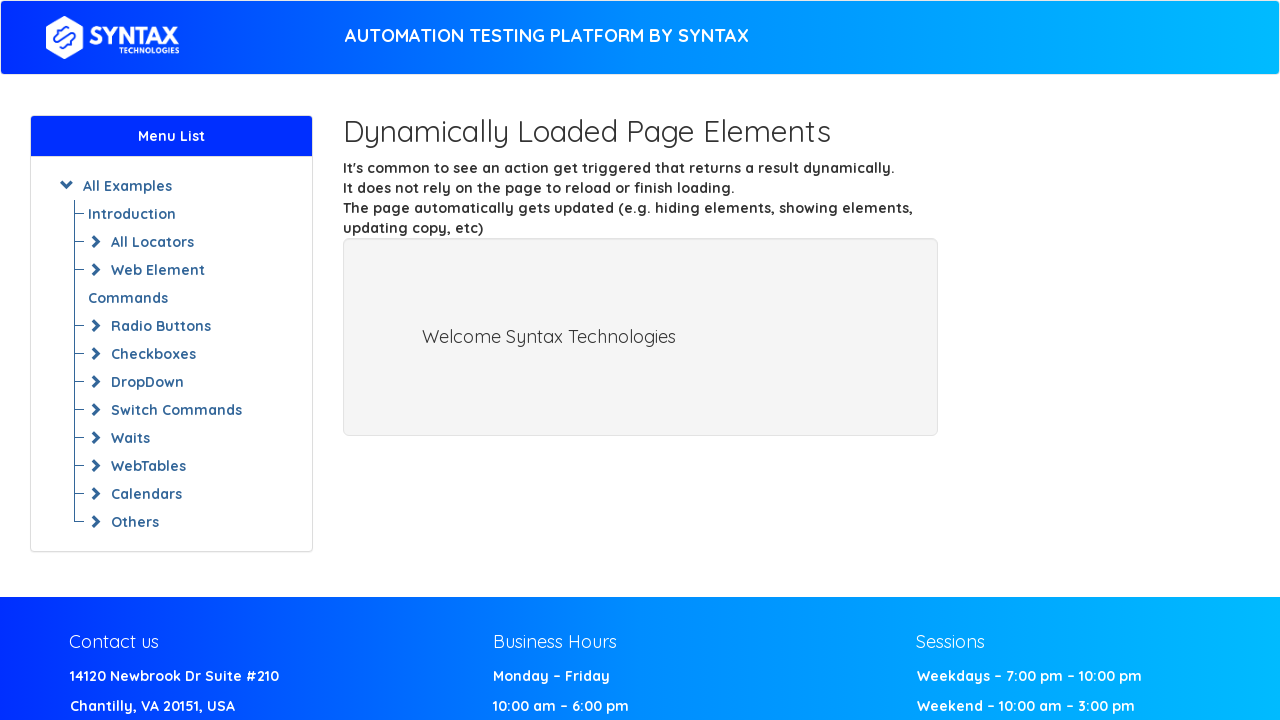